Navigates to an LMS homepage, clicks on a menu item to access courses, and verifies that course information is displayed on the page.

Starting URL: https://alchemy.hguy.co/lms

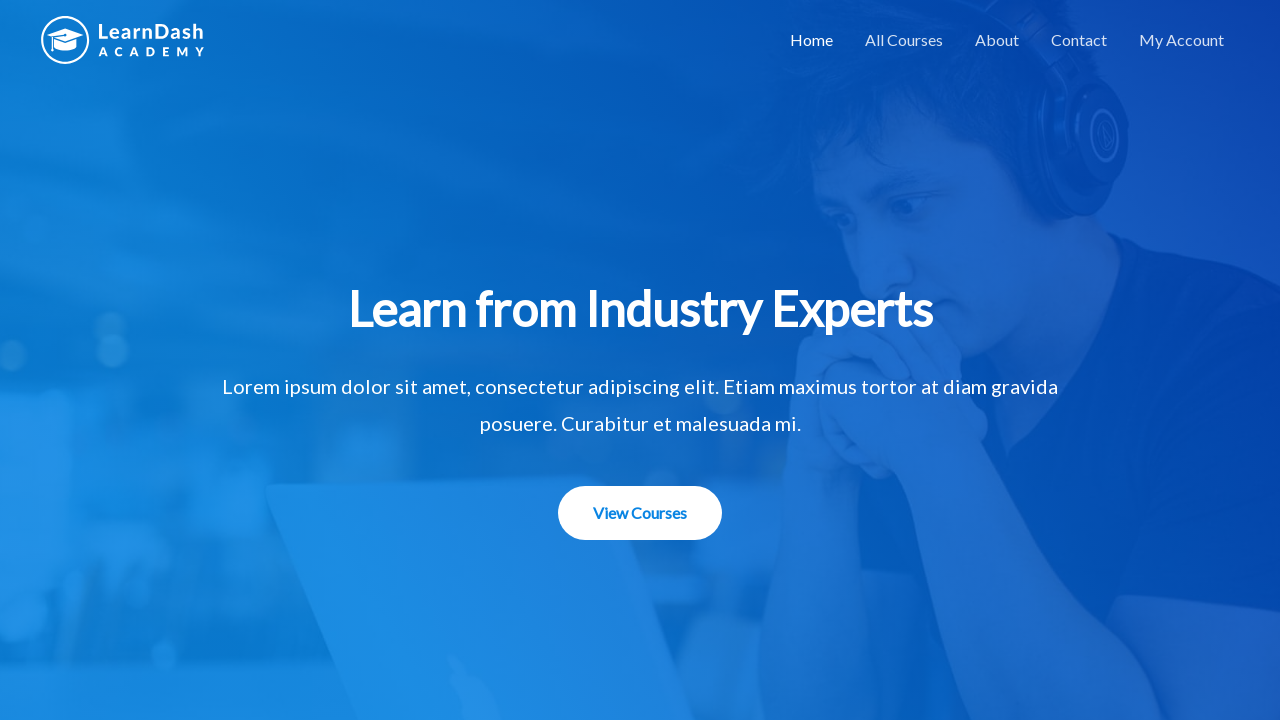

Navigated to LMS homepage at https://alchemy.hguy.co/lms
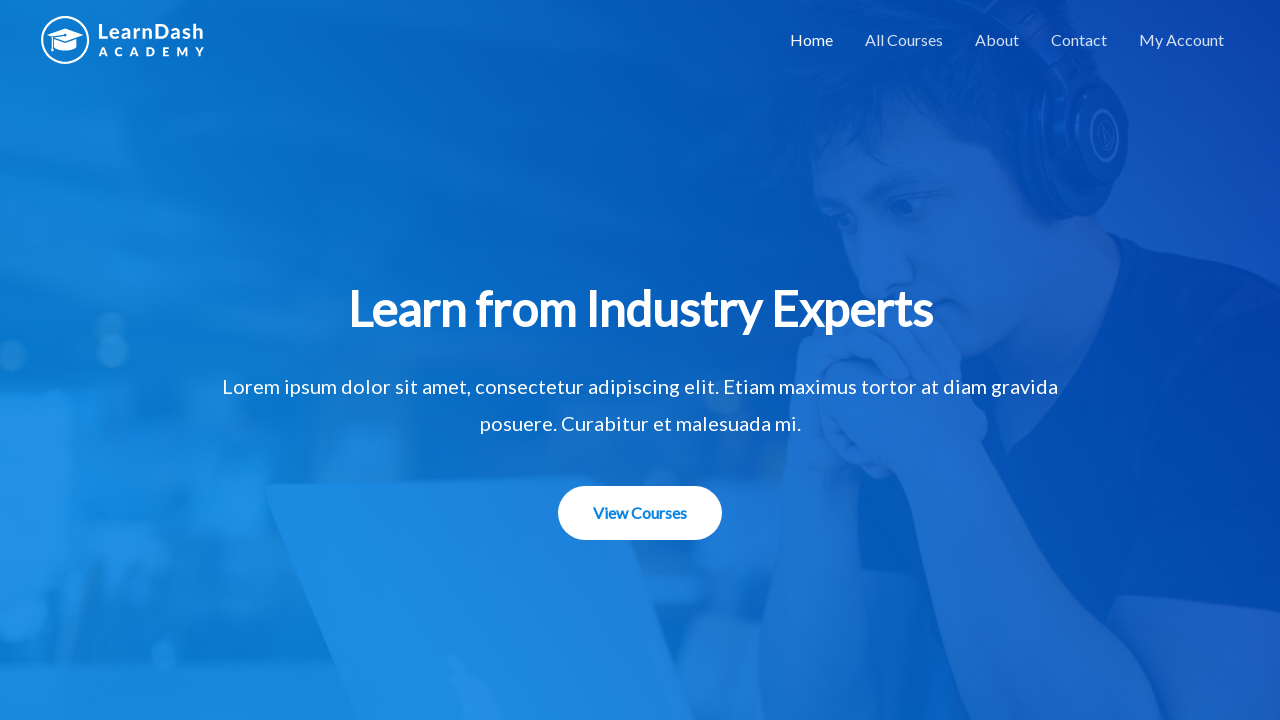

Clicked on menu item to access courses at (904, 40) on #menu-item-1508
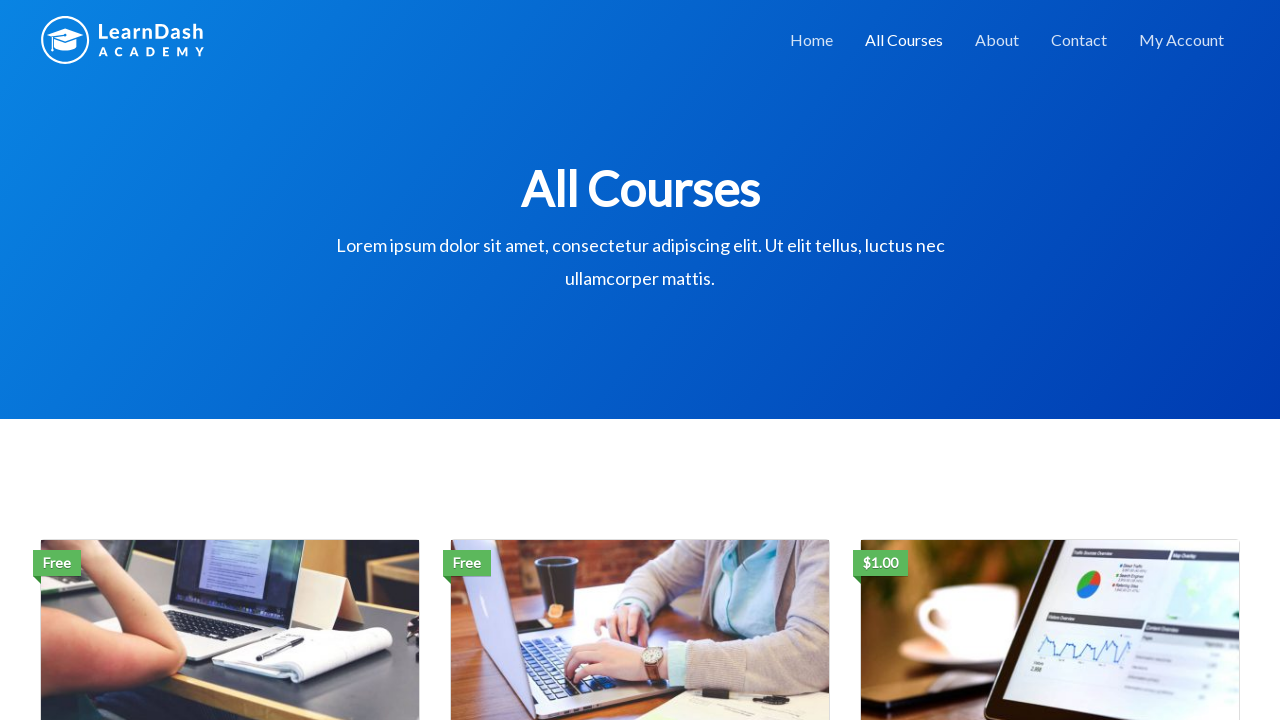

First course element loaded
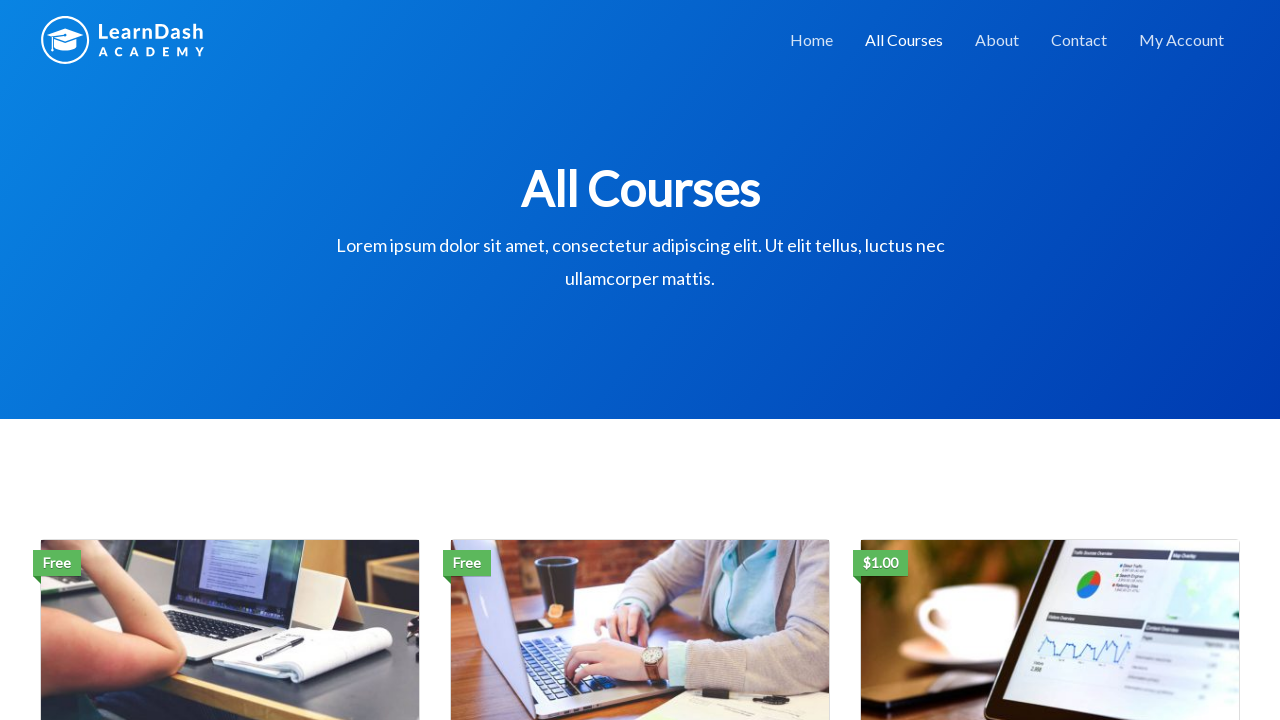

Second course element loaded
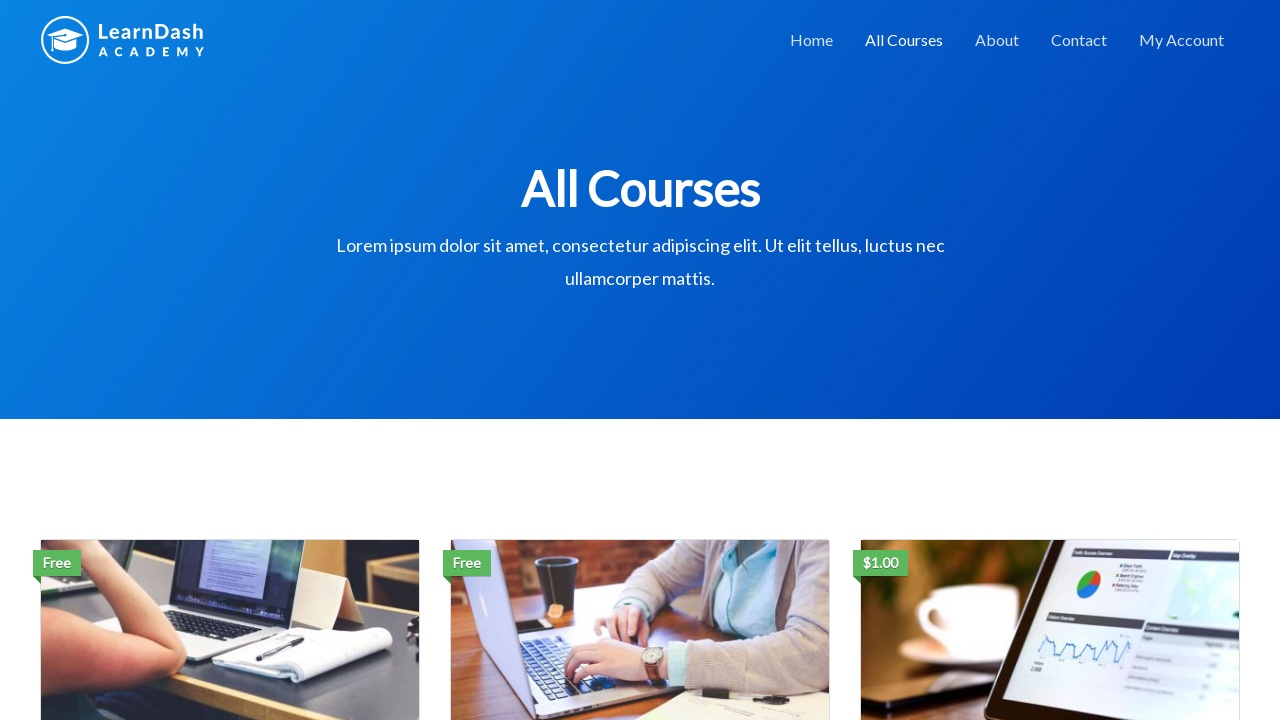

Third course element loaded
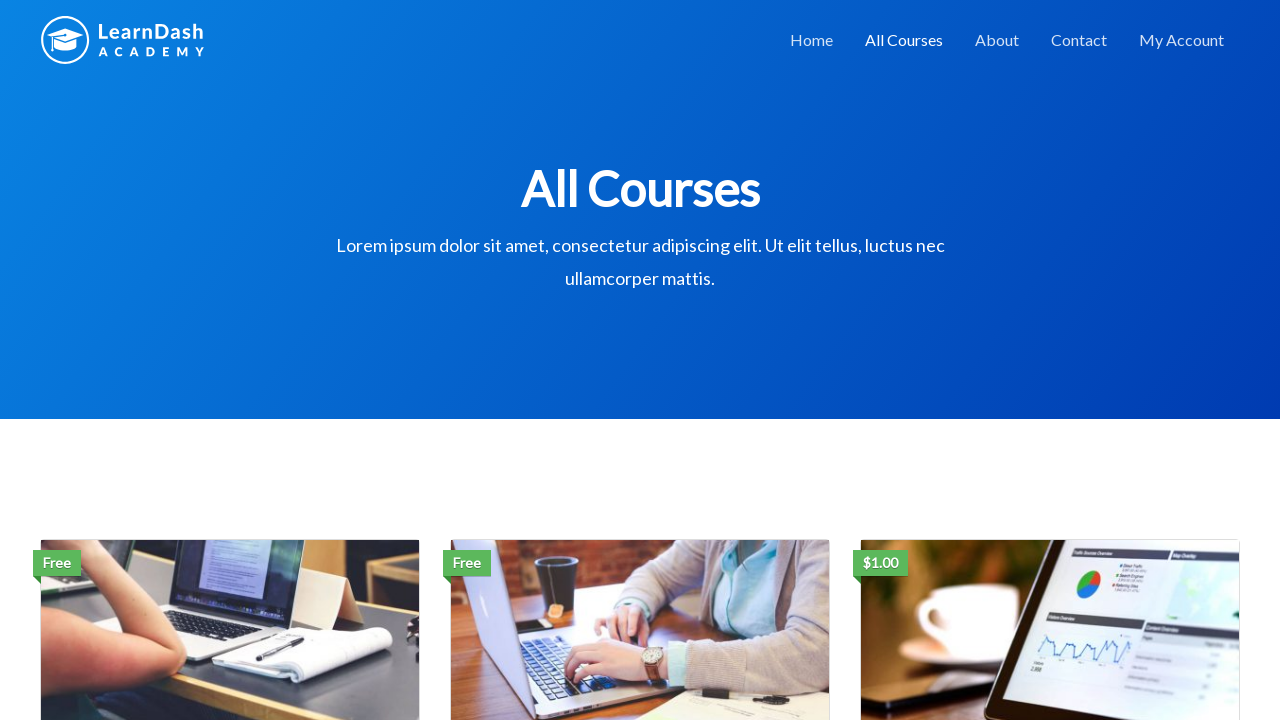

Verified that course information is displayed on the page
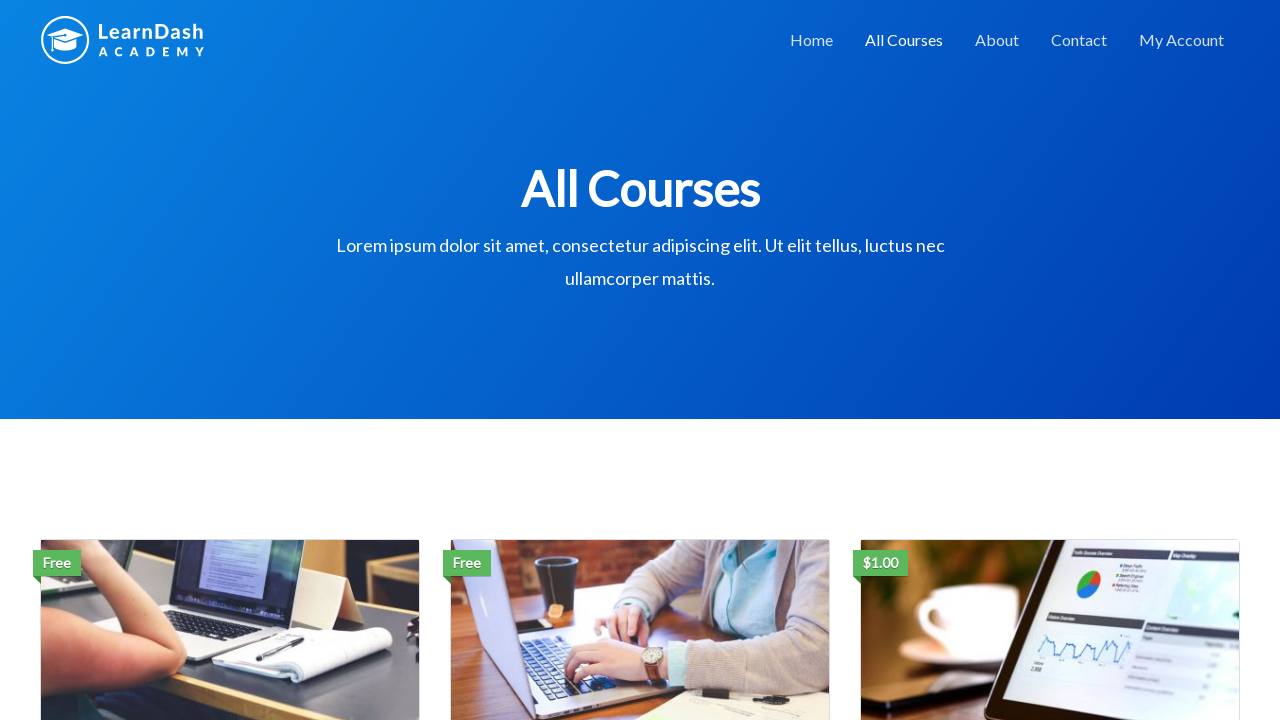

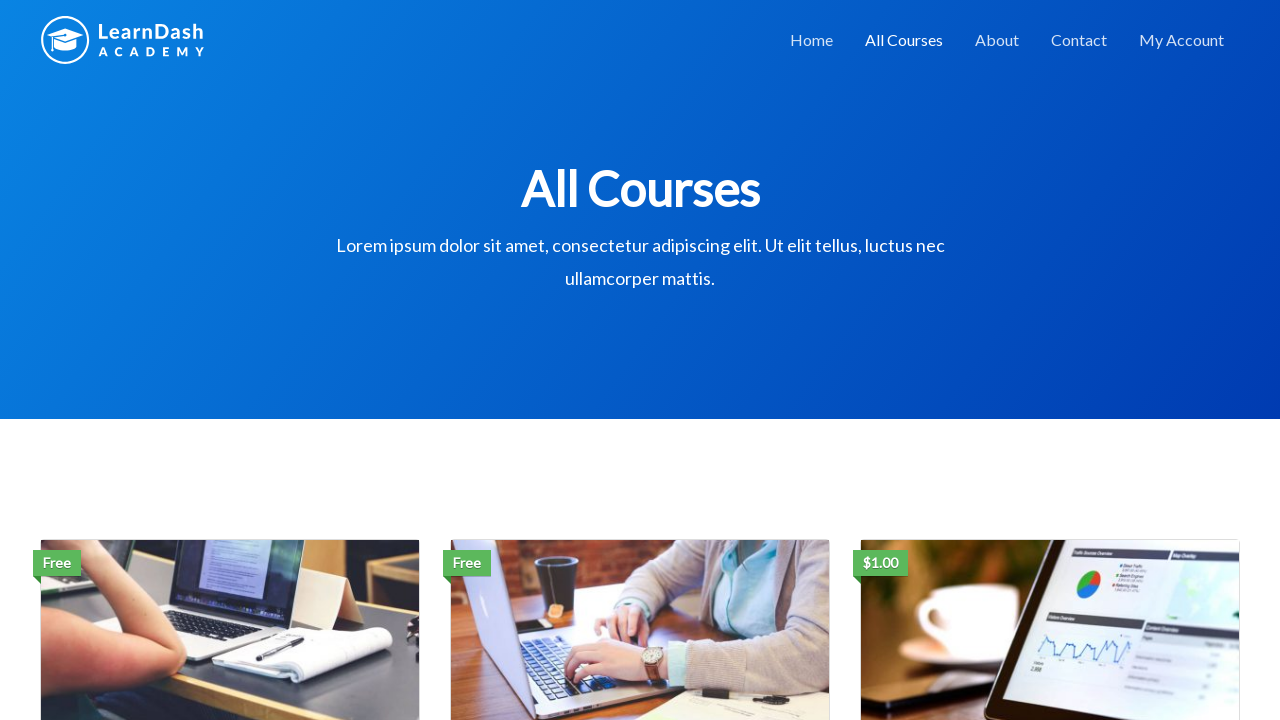